Tests the jQuery UI Droppable demo by navigating to the Droppable page, switching to the iframe, and dragging an element onto a drop target to verify the drop action.

Starting URL: https://jqueryui.com/

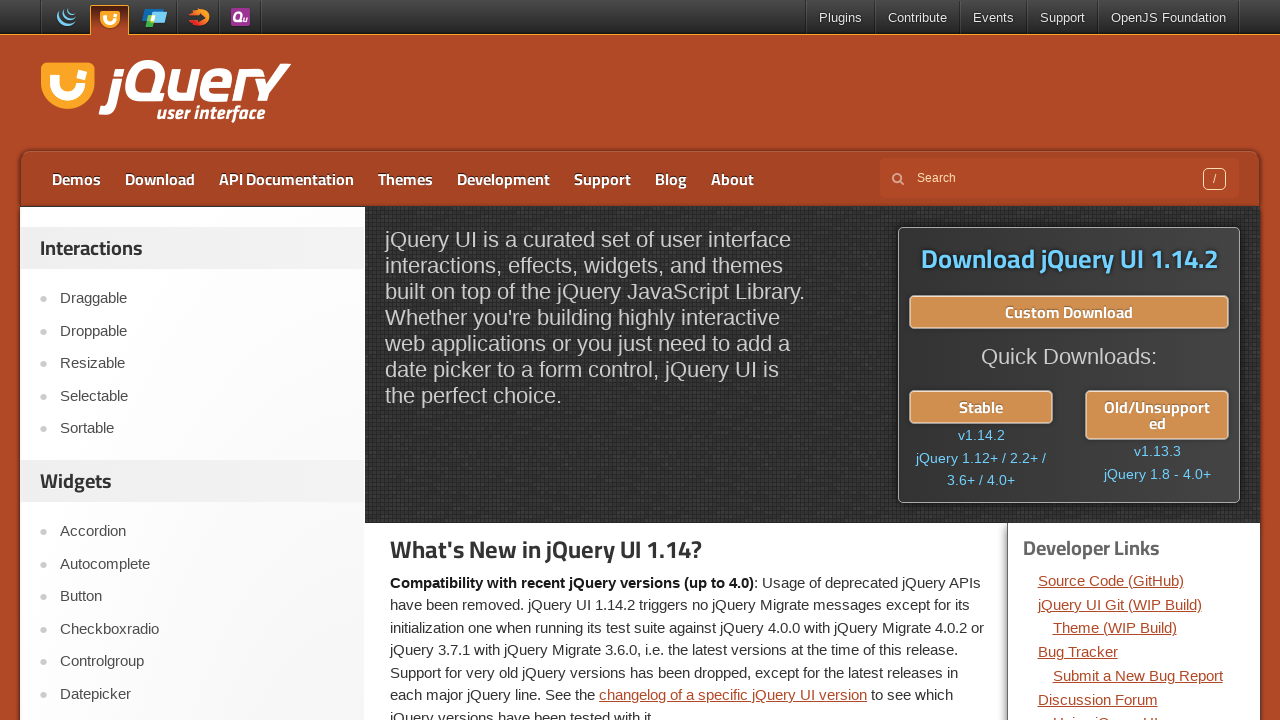

Clicked on Droppable link at (202, 331) on text=Droppable
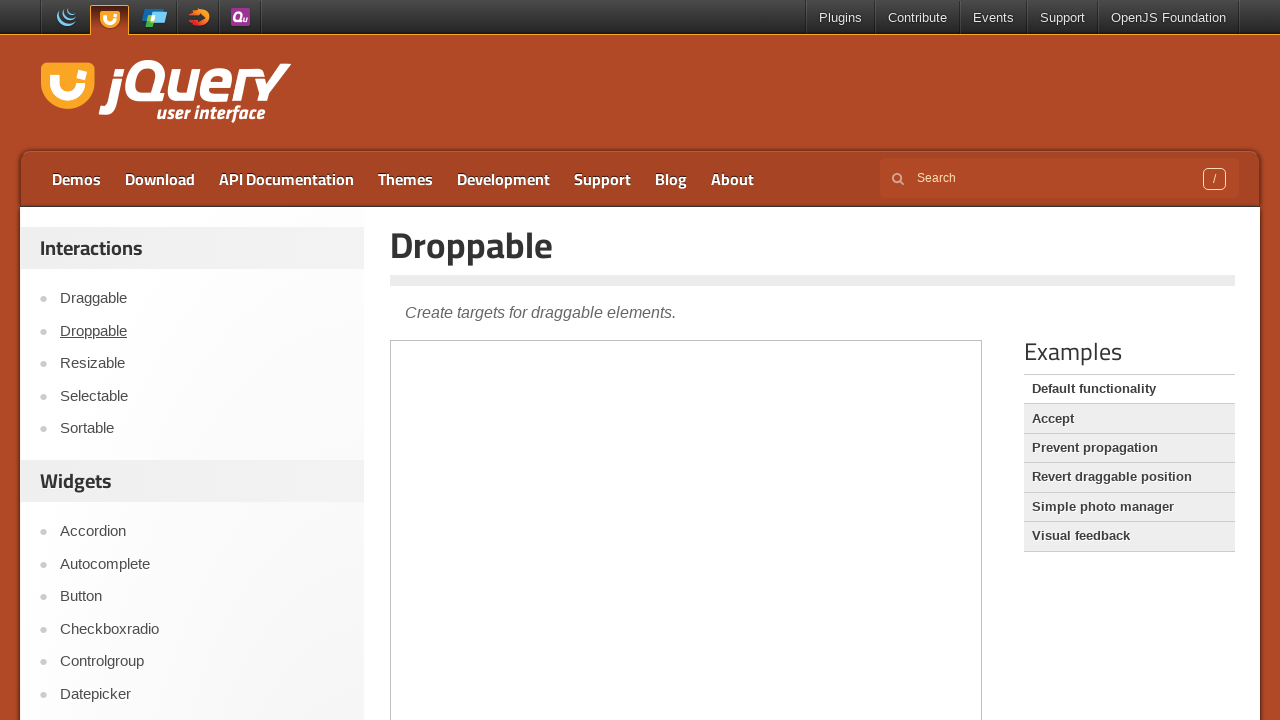

Scrolled down 300 pixels to view the demo
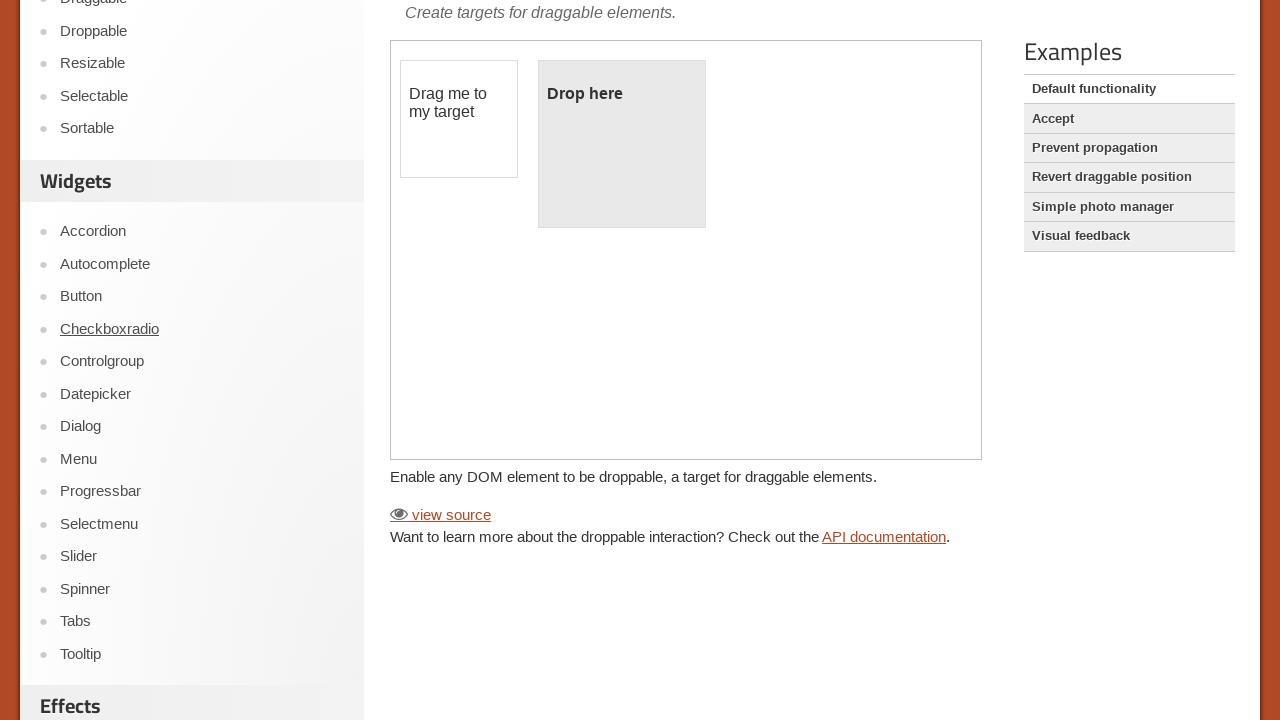

Located the demo iframe
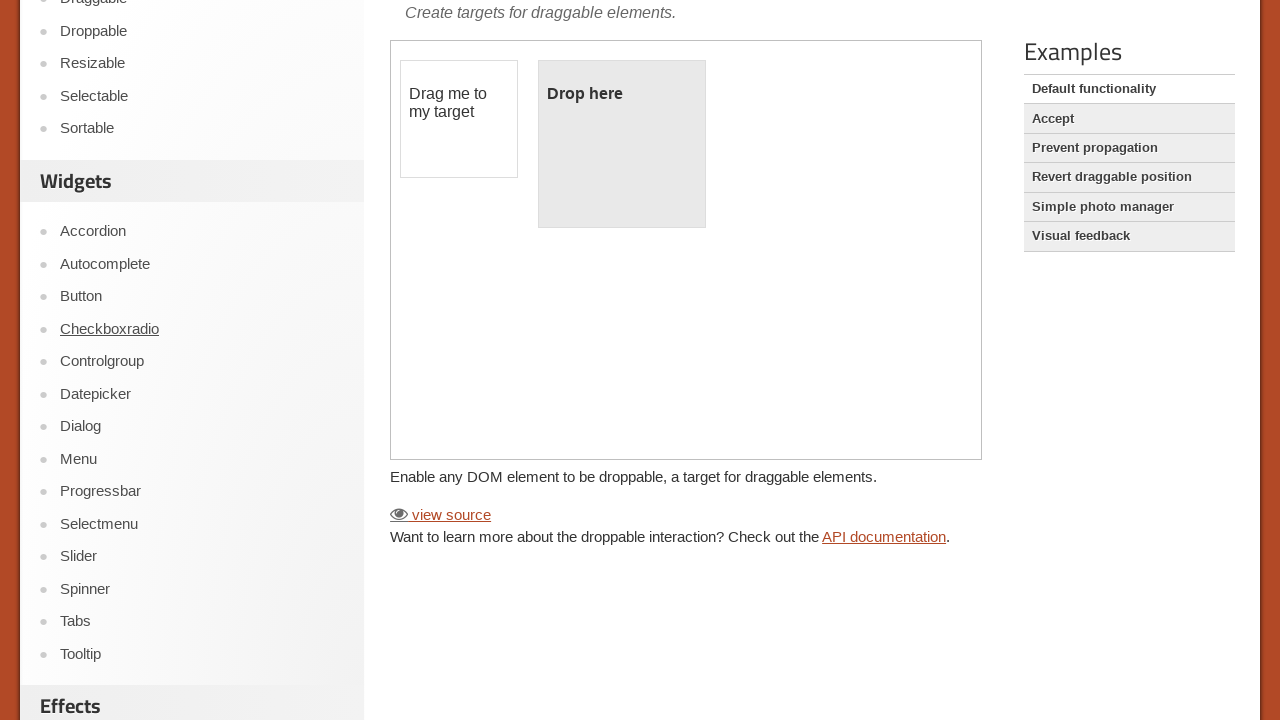

Located the draggable element
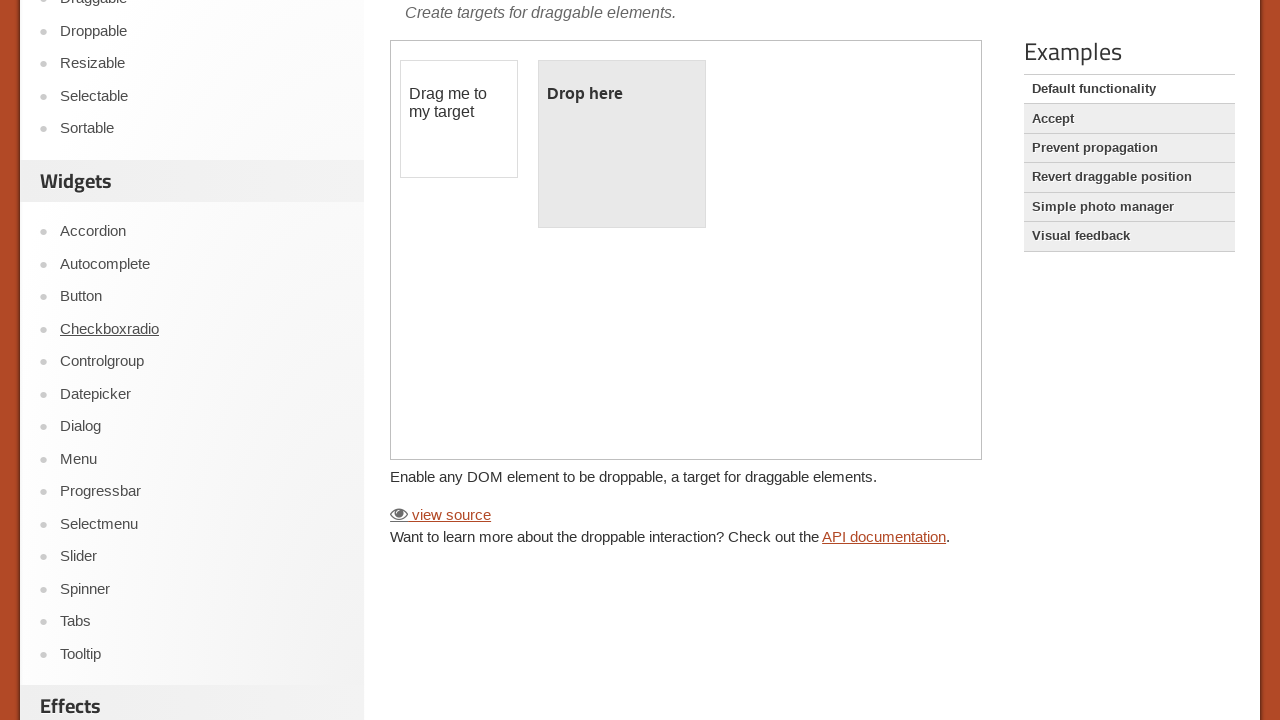

Located the droppable element
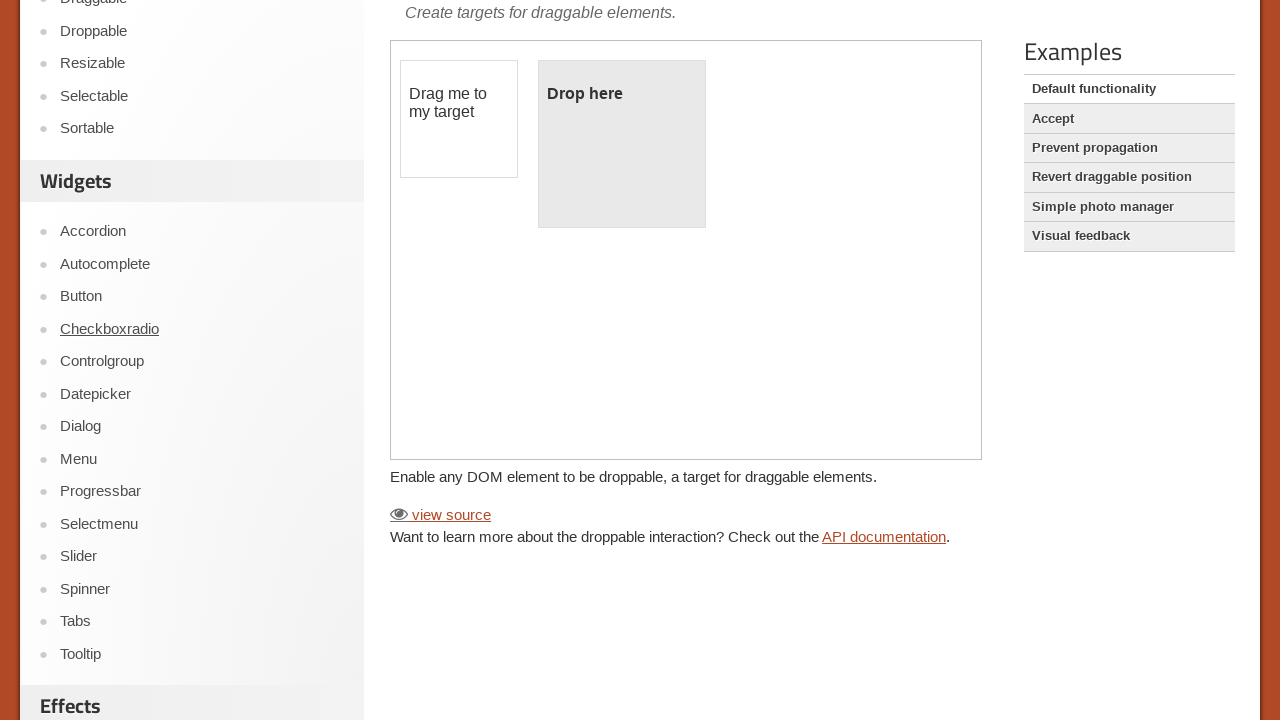

Dragged the draggable element onto the droppable element at (622, 144)
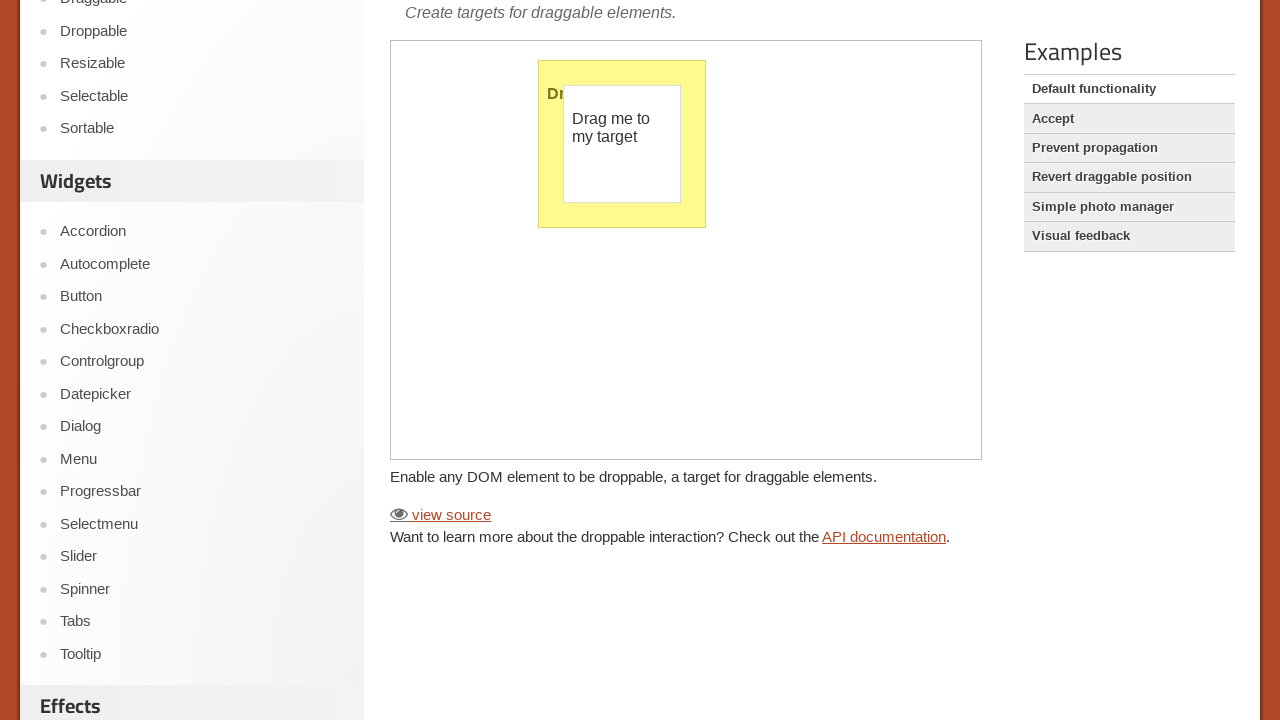

Confirmed 'Dropped!' message is visible, indicating successful drop
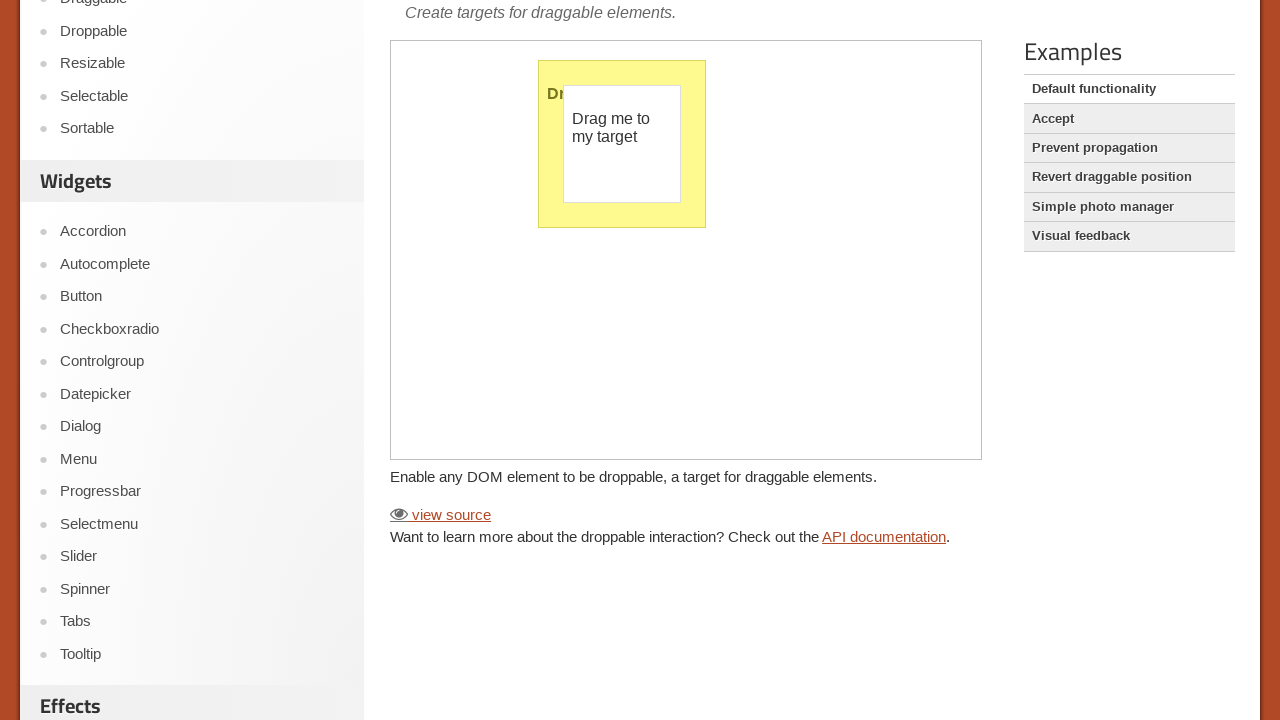

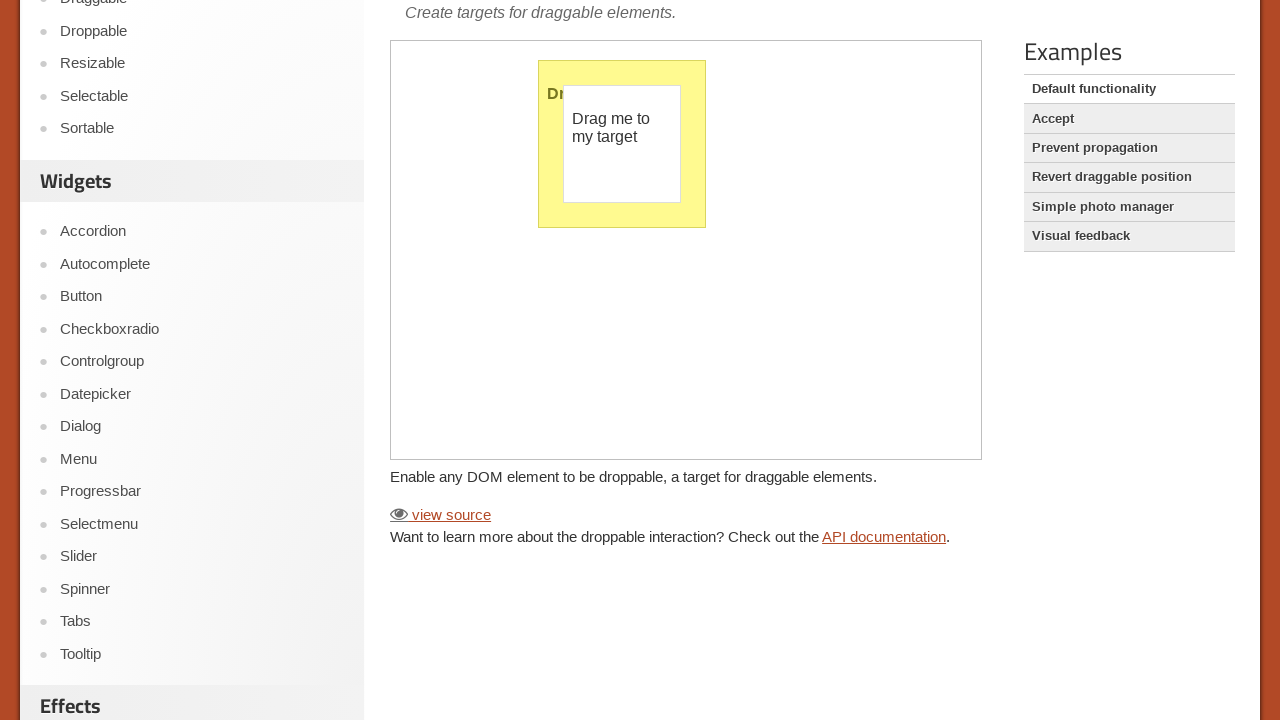